Tests checkbox functionality by verifying initial states and toggling both checkboxes

Starting URL: http://the-internet.herokuapp.com/checkboxes

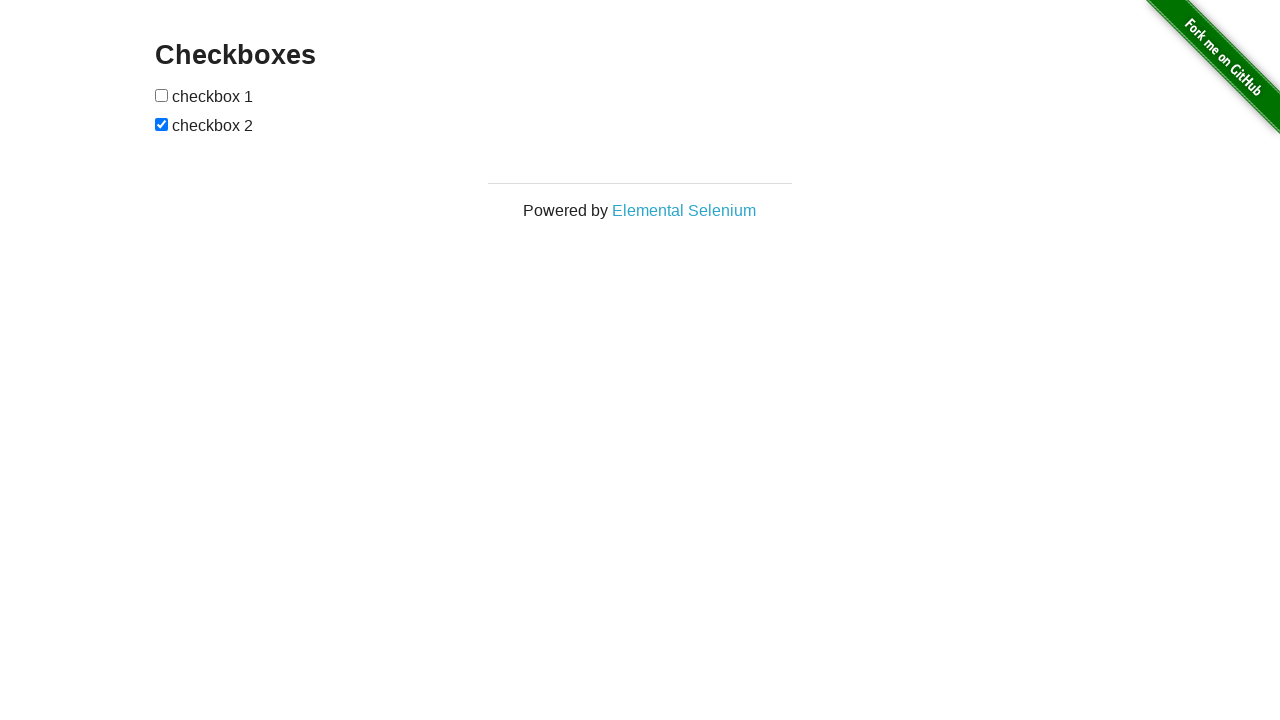

Located all checkbox elements on the page
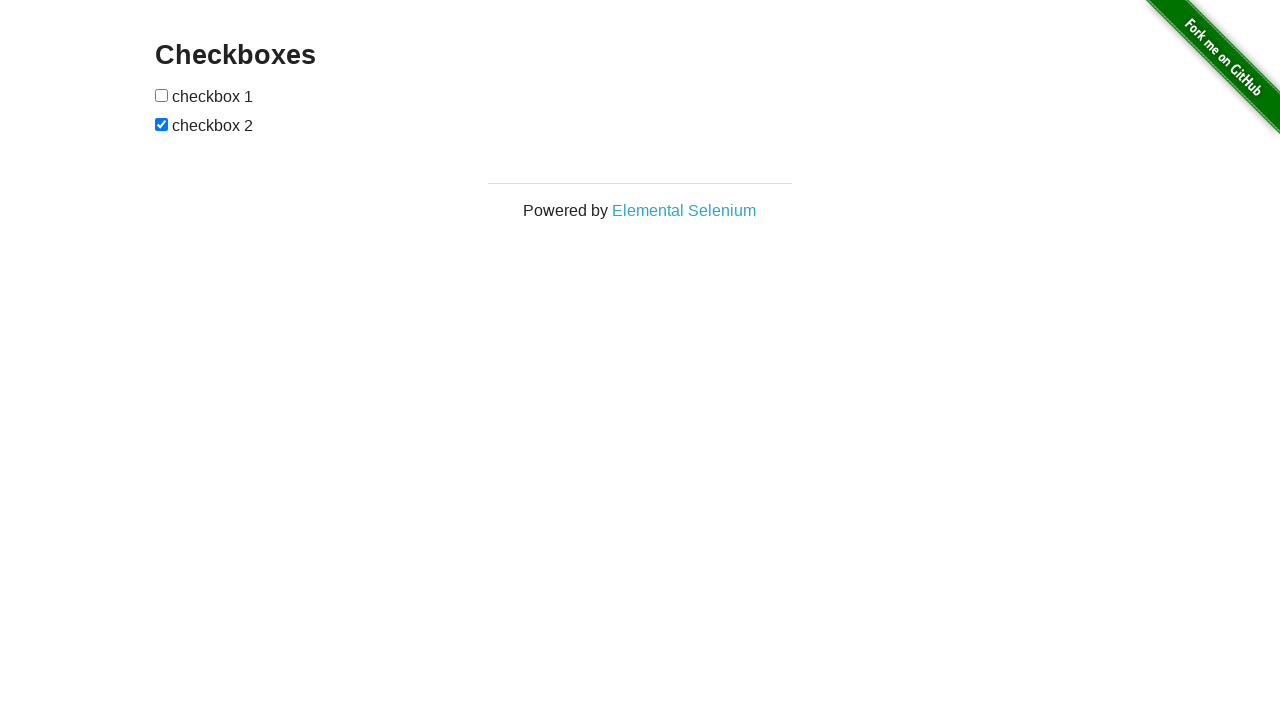

Verified that the first checkbox is unchecked
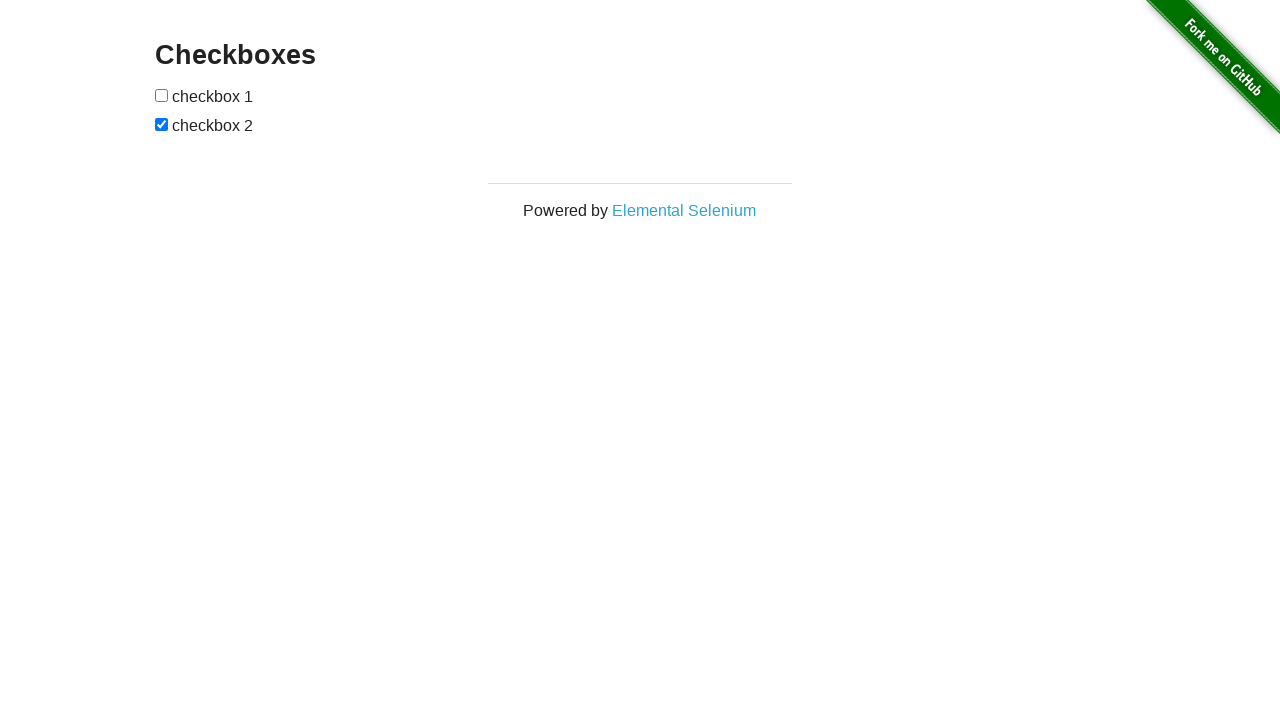

Clicked to check the first checkbox at (162, 95) on [type=checkbox] >> nth=0
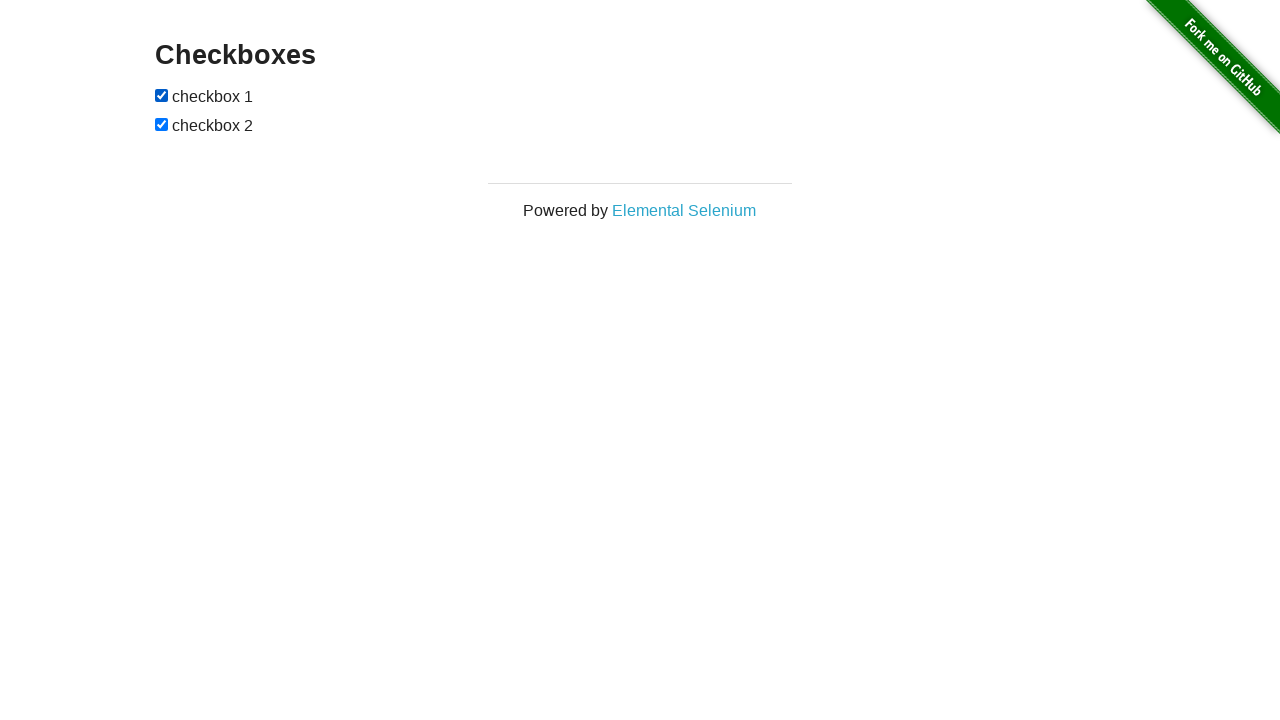

Verified that the first checkbox is now checked
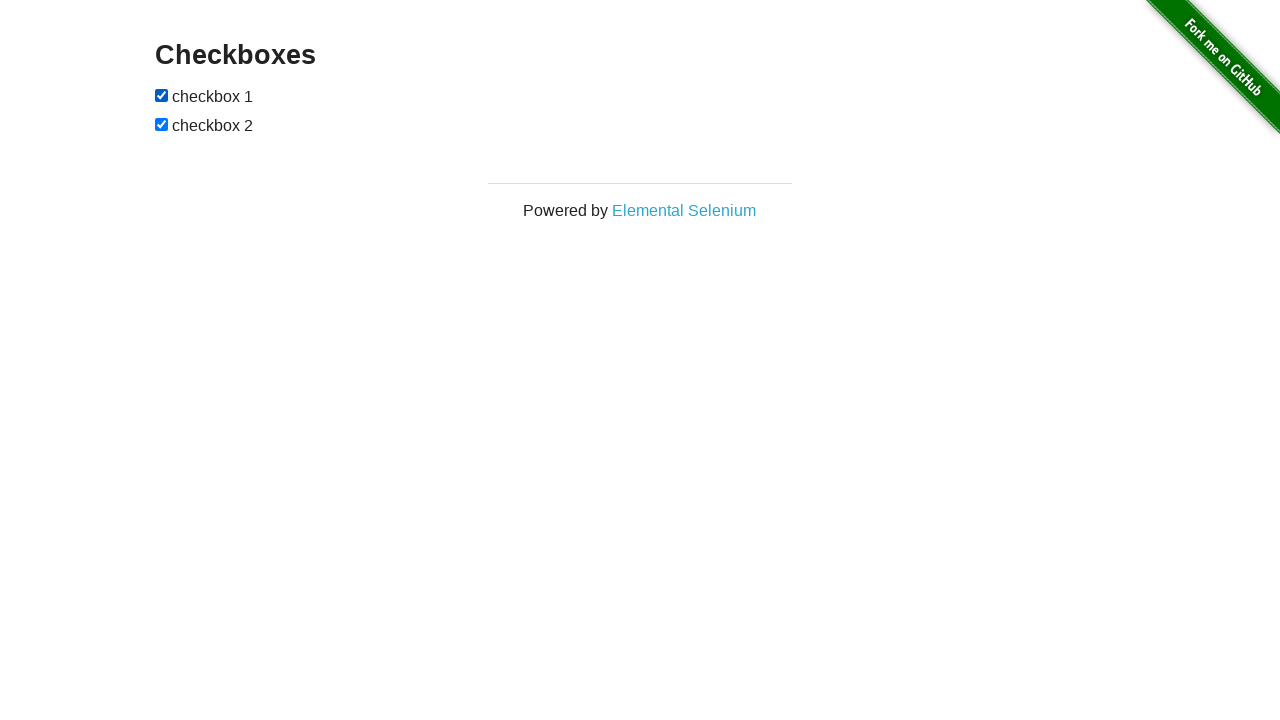

Verified that the second checkbox is checked by default
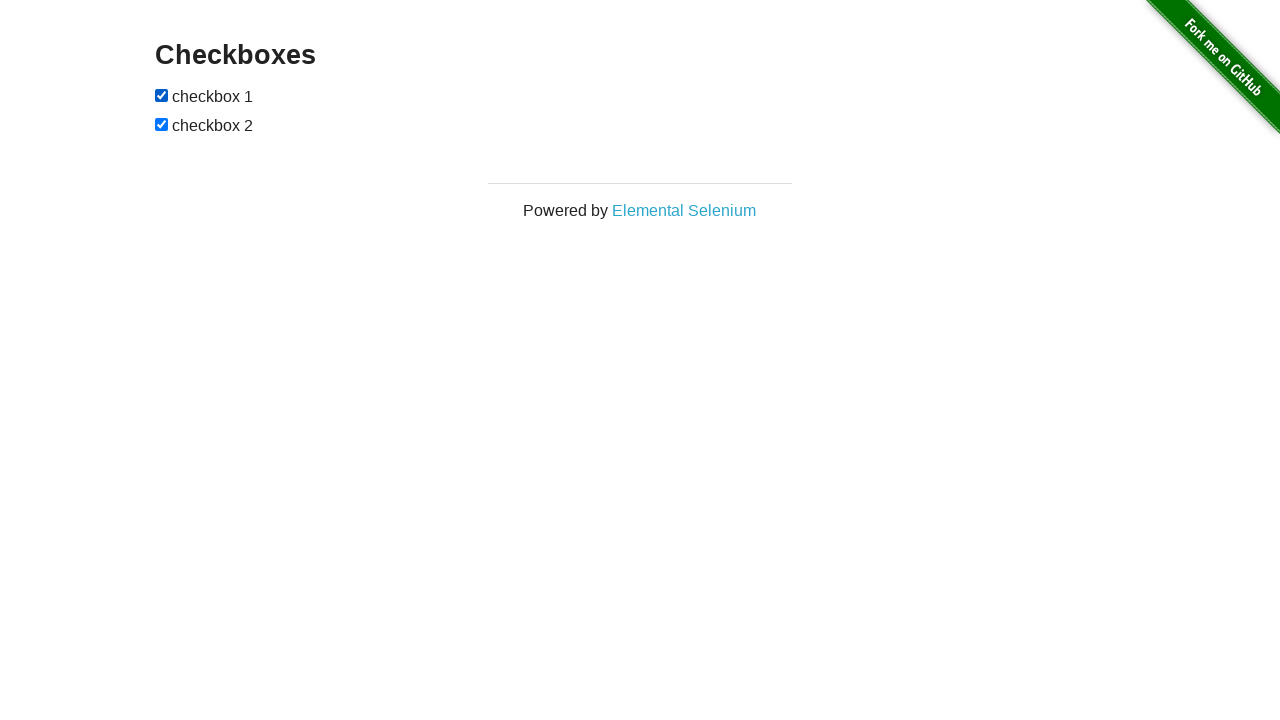

Clicked to uncheck the second checkbox at (162, 124) on [type=checkbox] >> nth=1
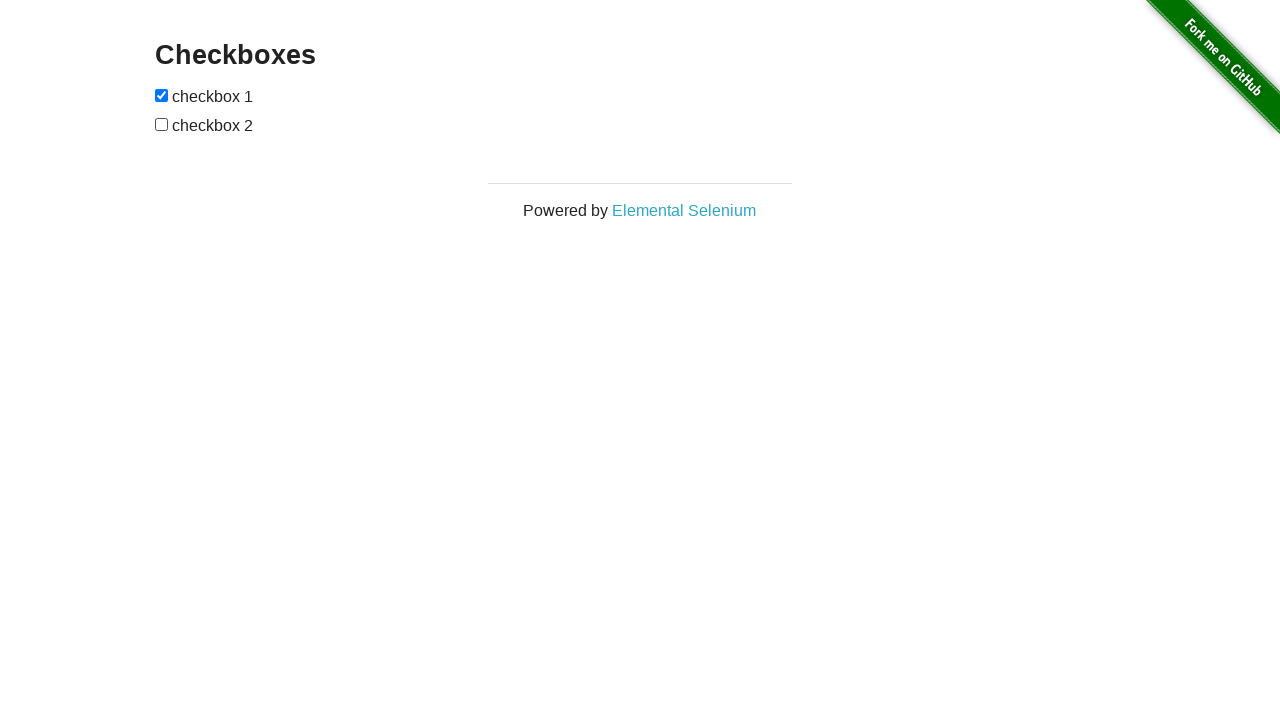

Verified that the second checkbox is now unchecked
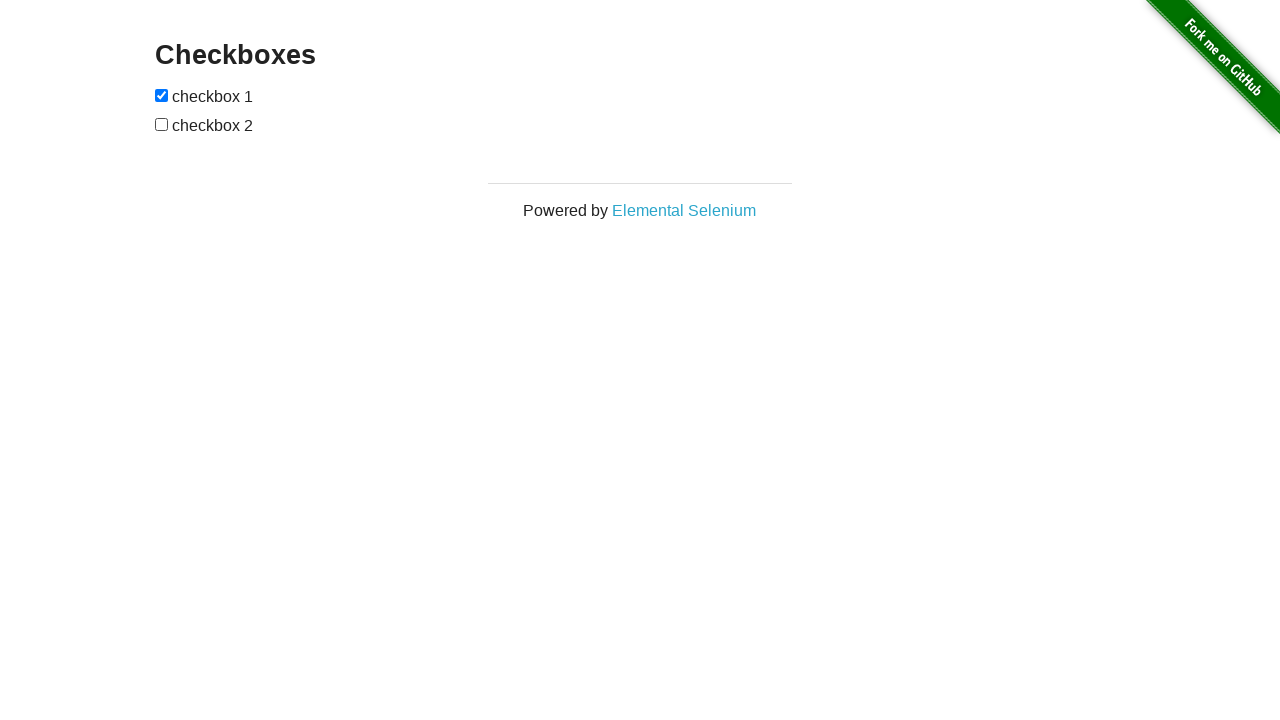

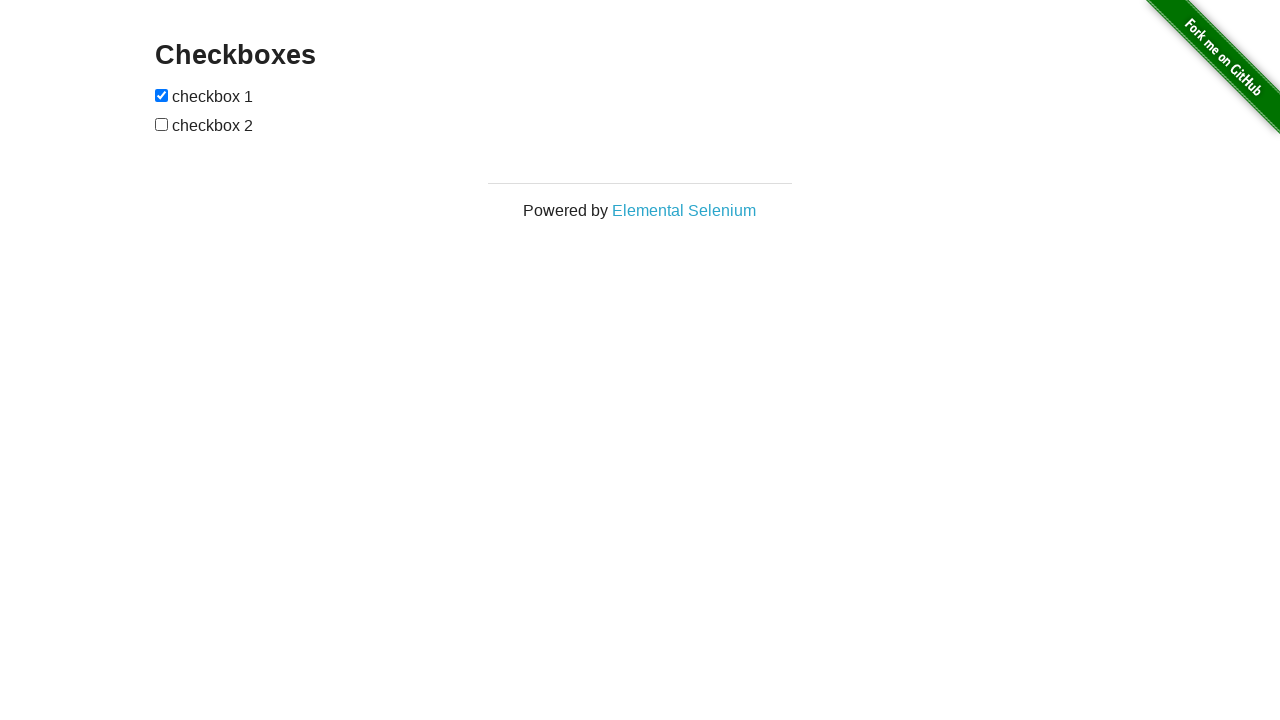